Tests window handling functionality by clicking a button to open a new window, switching to the child window to fill a form field, then switching back to the parent window to fill another field.

Starting URL: https://www.hyrtutorials.com/p/window-handles-practice.html

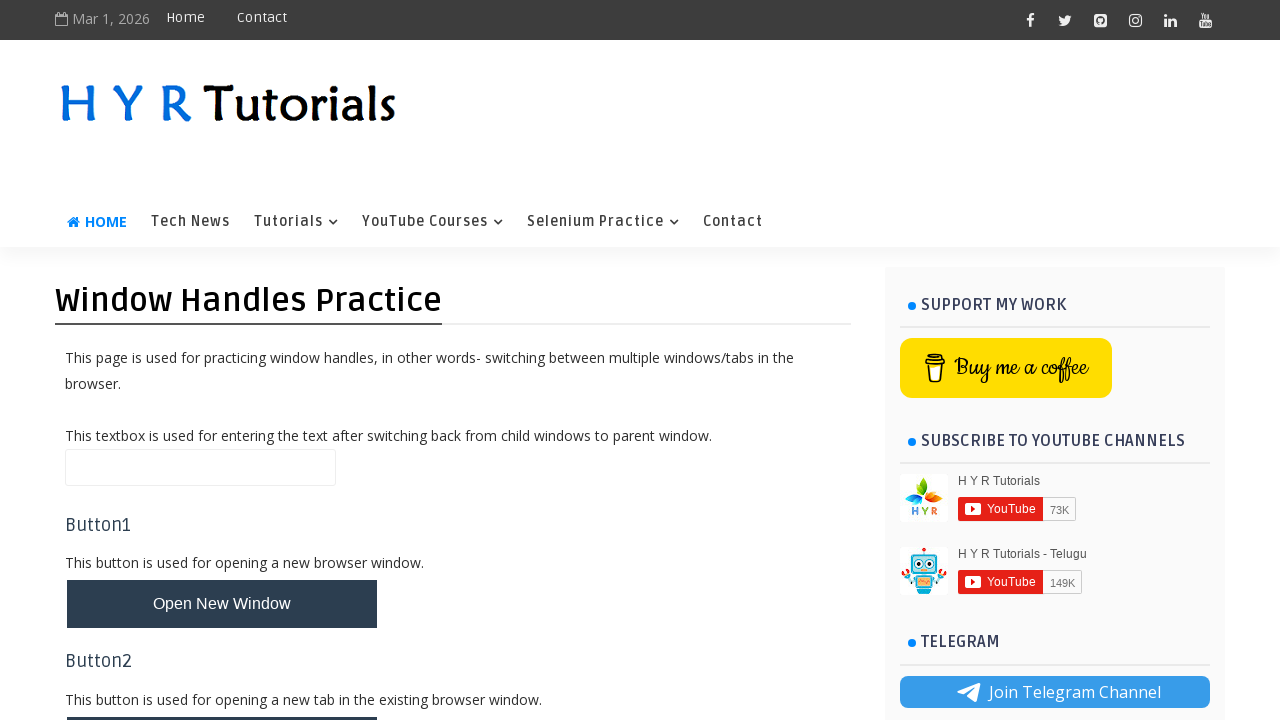

Clicked button to open new window at (222, 604) on #newWindowBtn
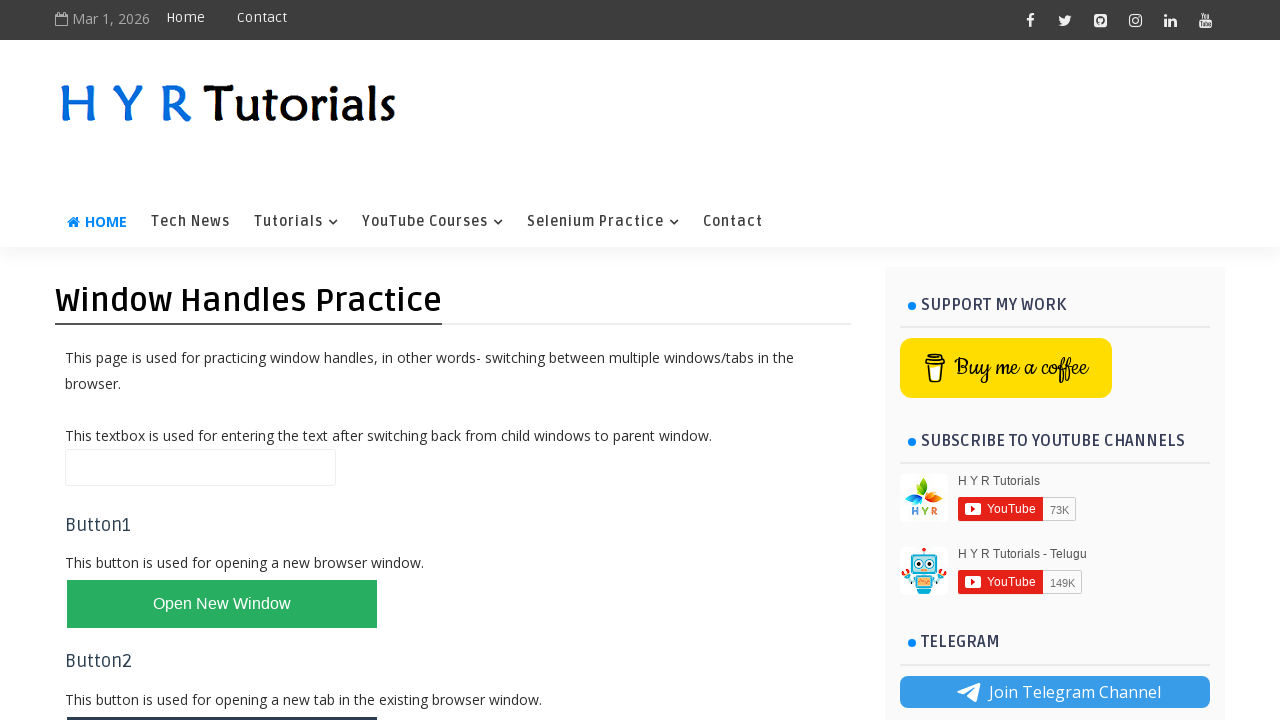

Obtained reference to child window
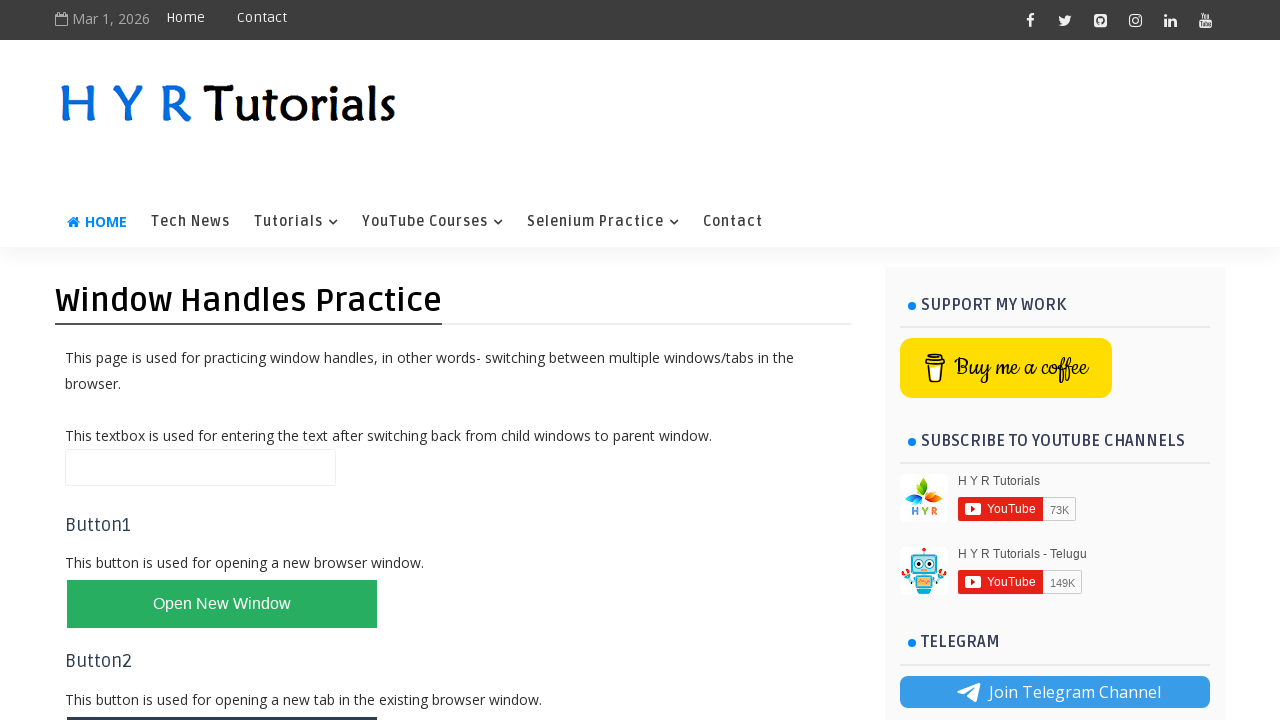

Child window finished loading
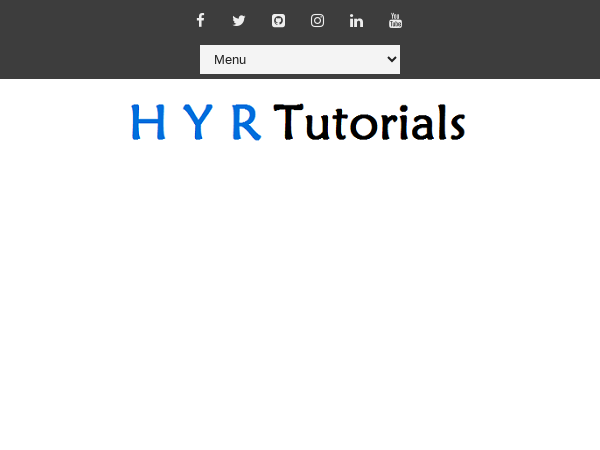

Filled firstName field in child window with 'kumar' on #firstName
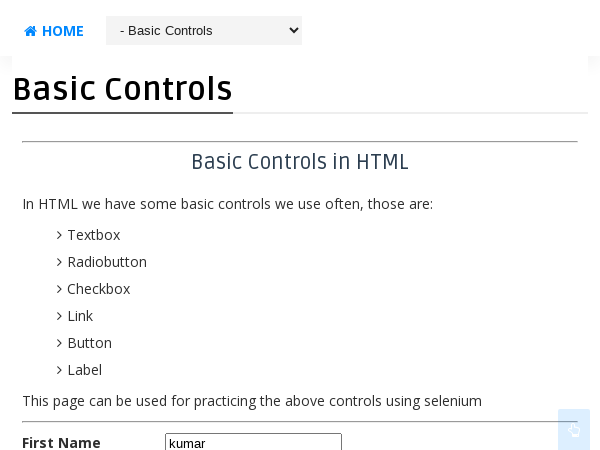

Switched back to parent window and filled name field with 'we are back' on #name
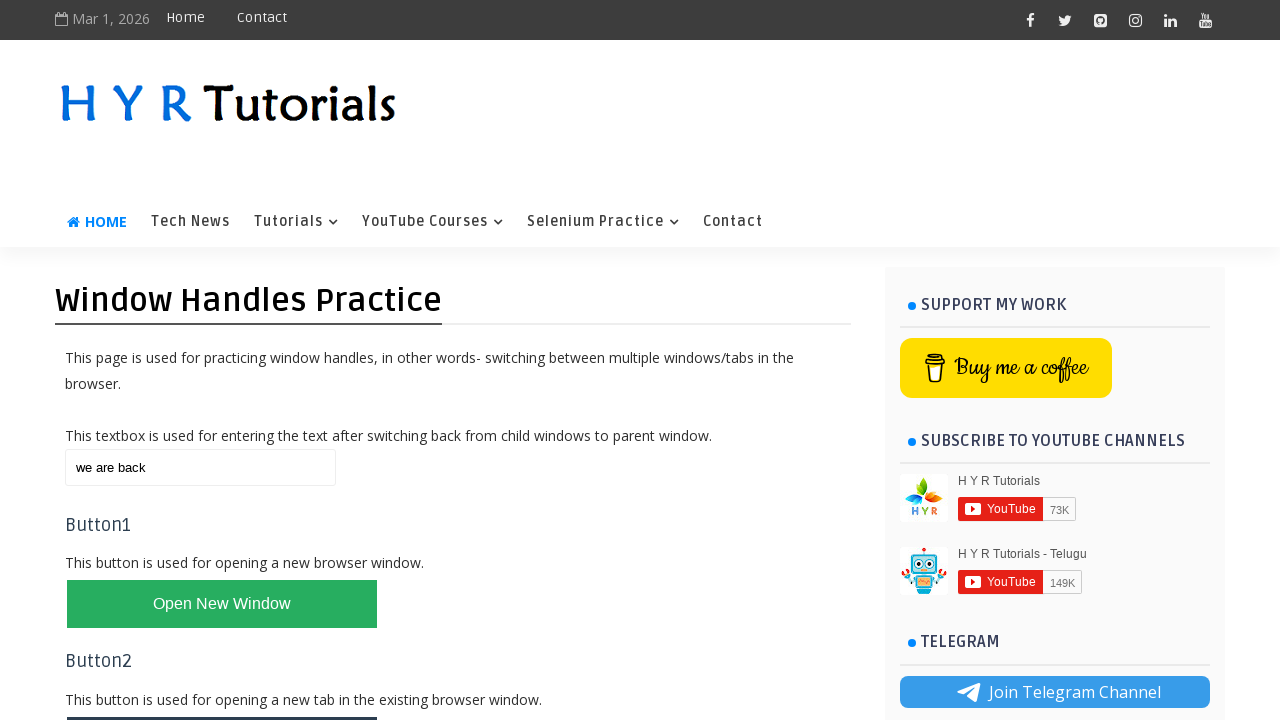

Closed child window
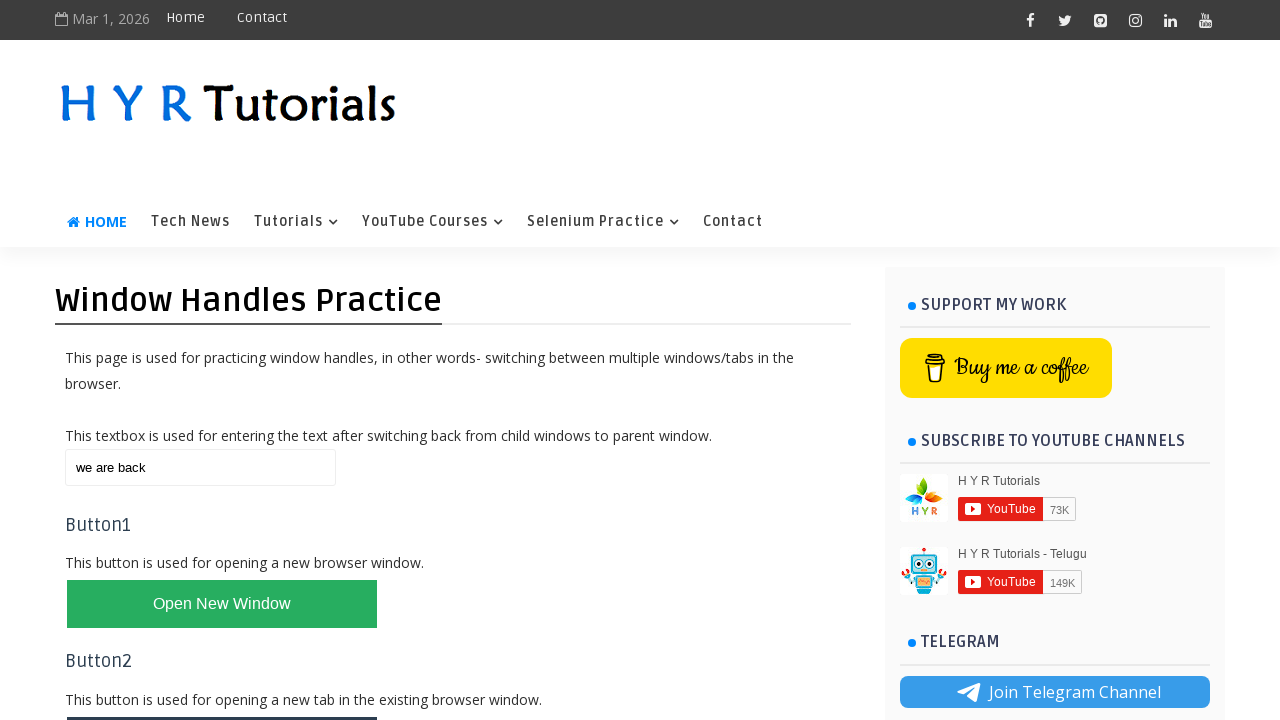

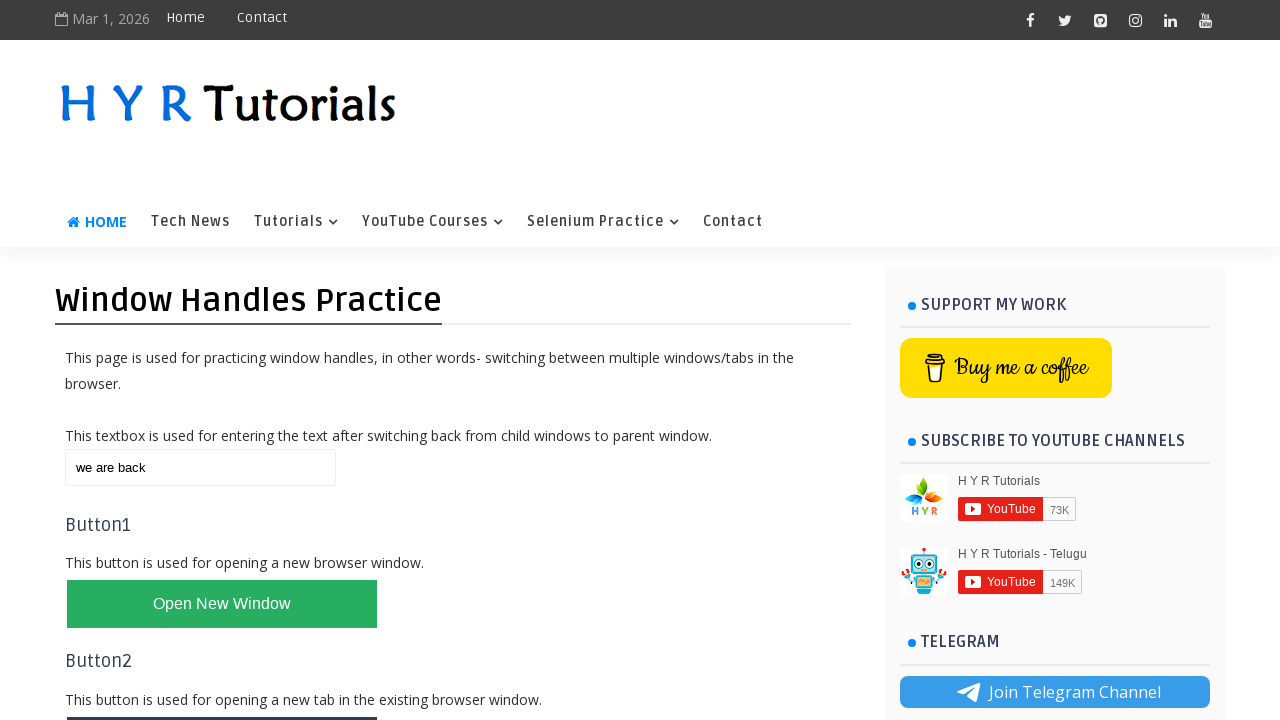